Tests clicking on a custom radio button for "Cần Thơ" option in a Google Forms page

Starting URL: https://docs.google.com/forms/d/e/1FAIpQLSfiypnd69zhuDkjKgqvpID9kwO29UCzeCVrGGtbNPZXQok0jA/viewform

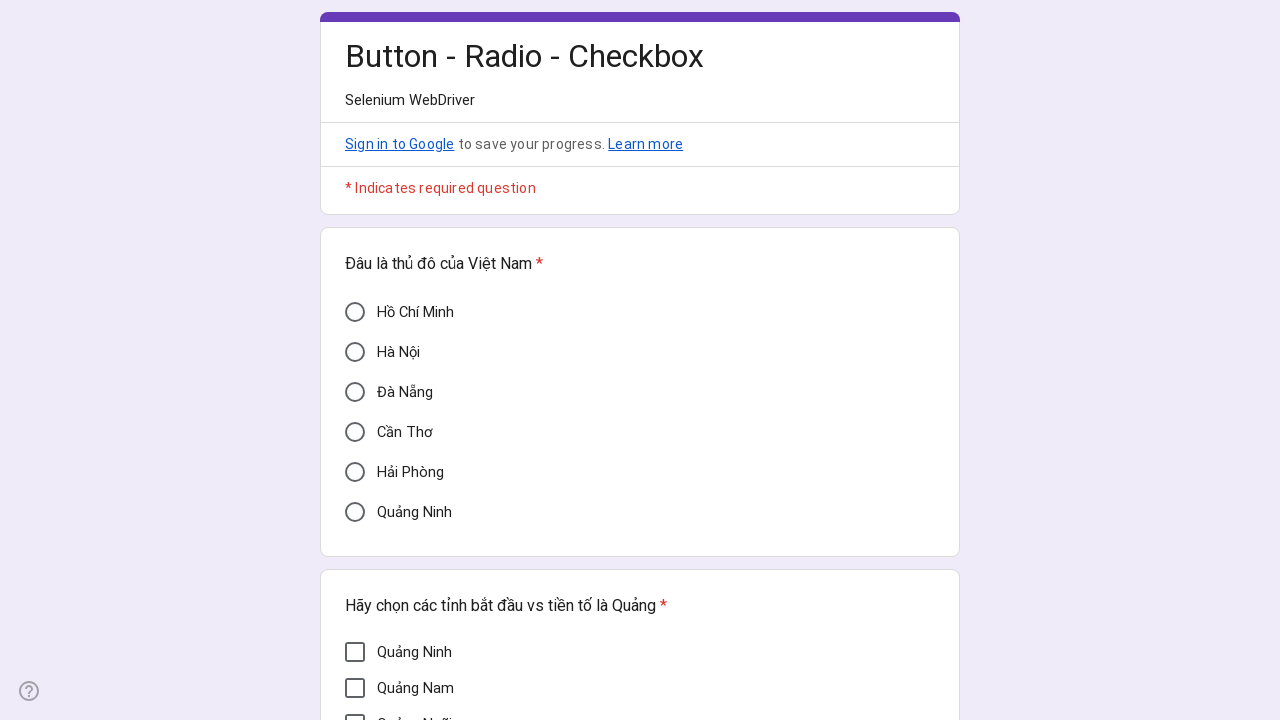

Located the Cần Thơ radio button element
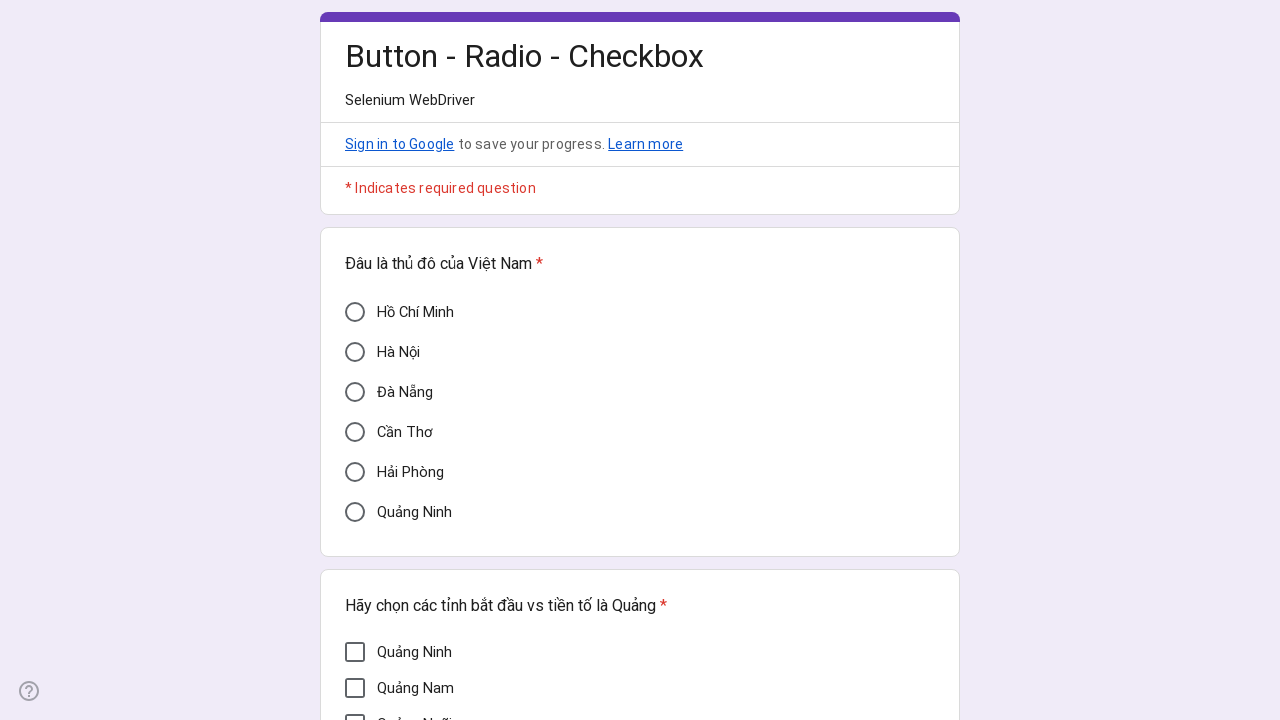

Clicked on the Cần Thơ custom radio button at (355, 432) on xpath=//div[@aria-label = 'Cần Thơ']
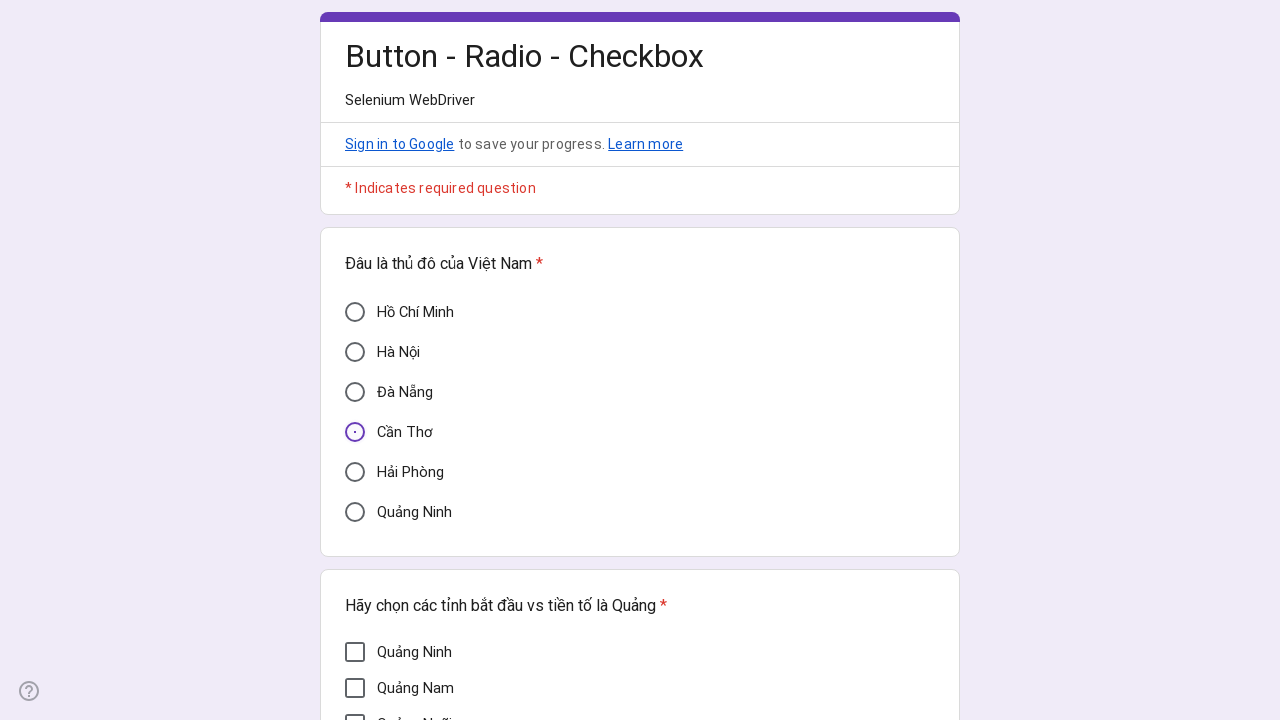

Waited 2 seconds for page to respond to radio button selection
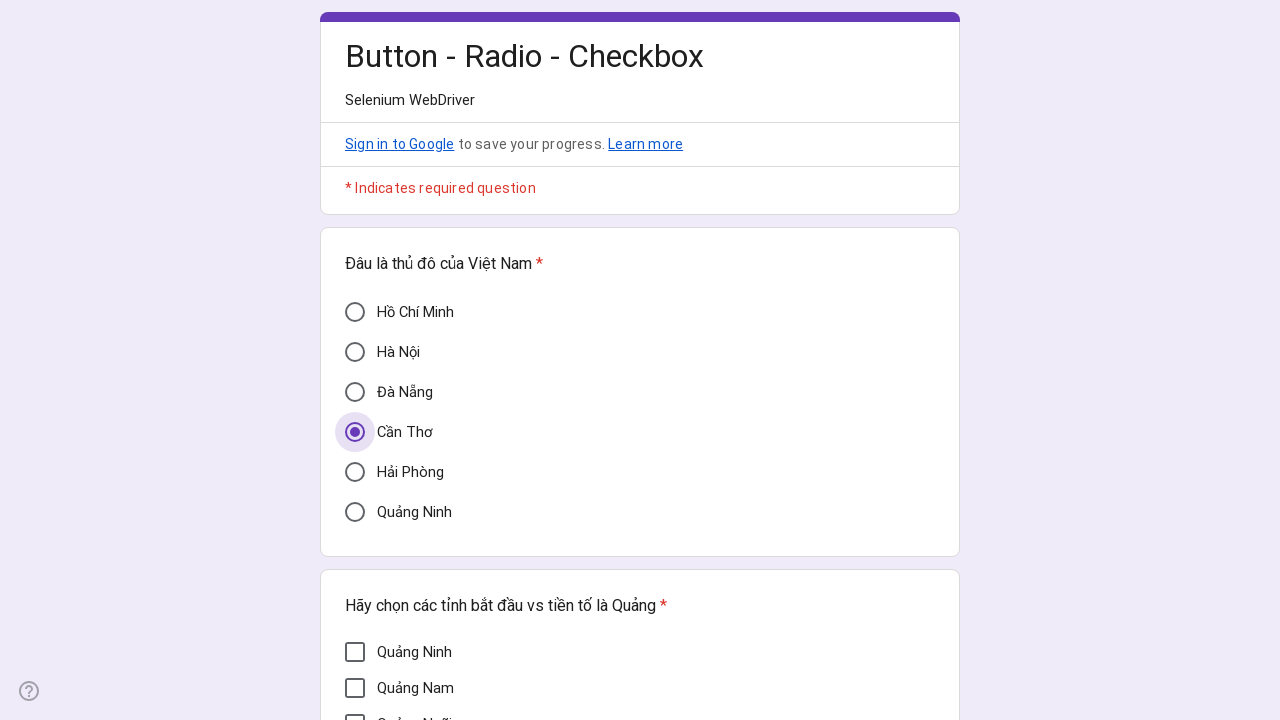

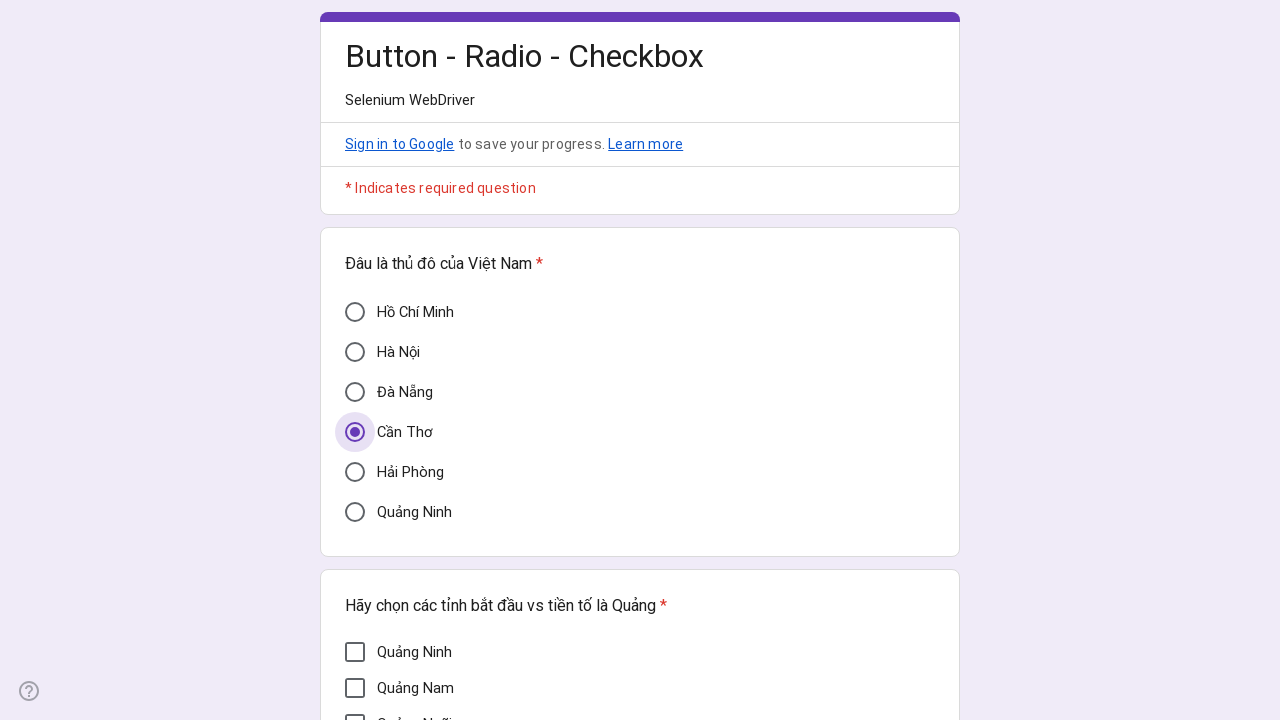